Tests navigation from the homepage to the About page by clicking the "About Us" link and verifying page titles on both pages.

Starting URL: https://training-support.net

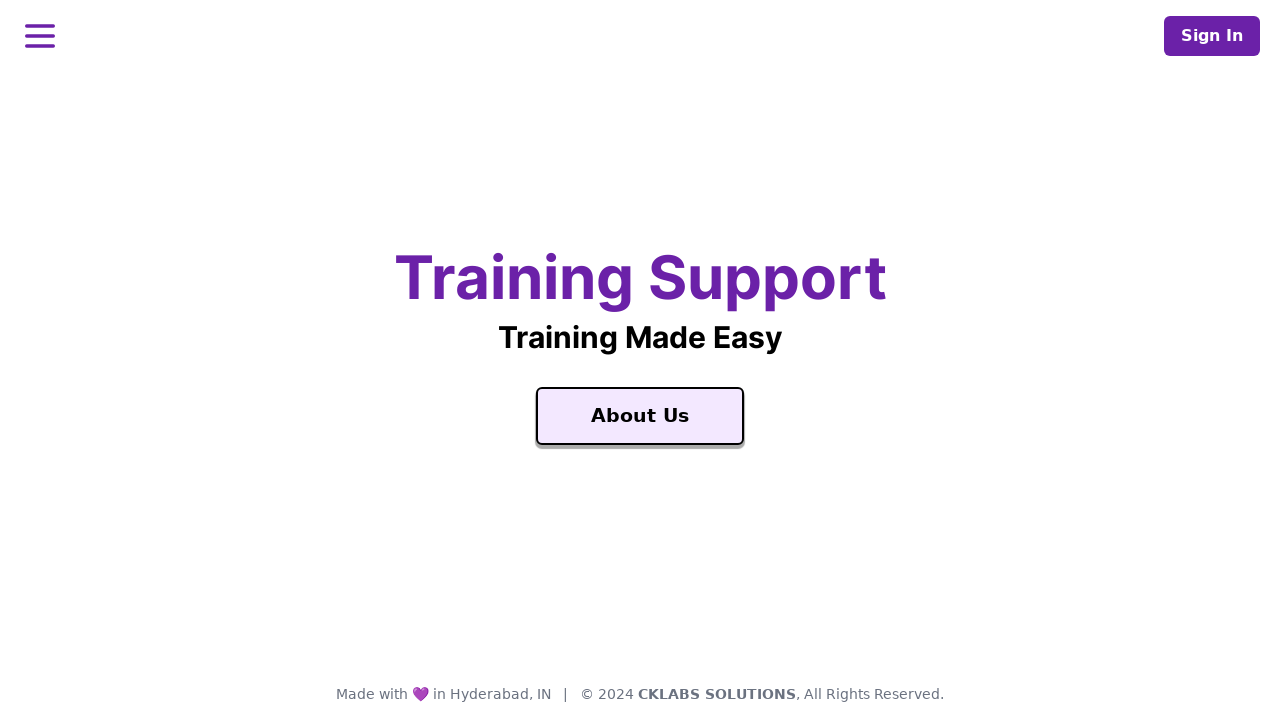

Verified homepage title is 'Training Support'
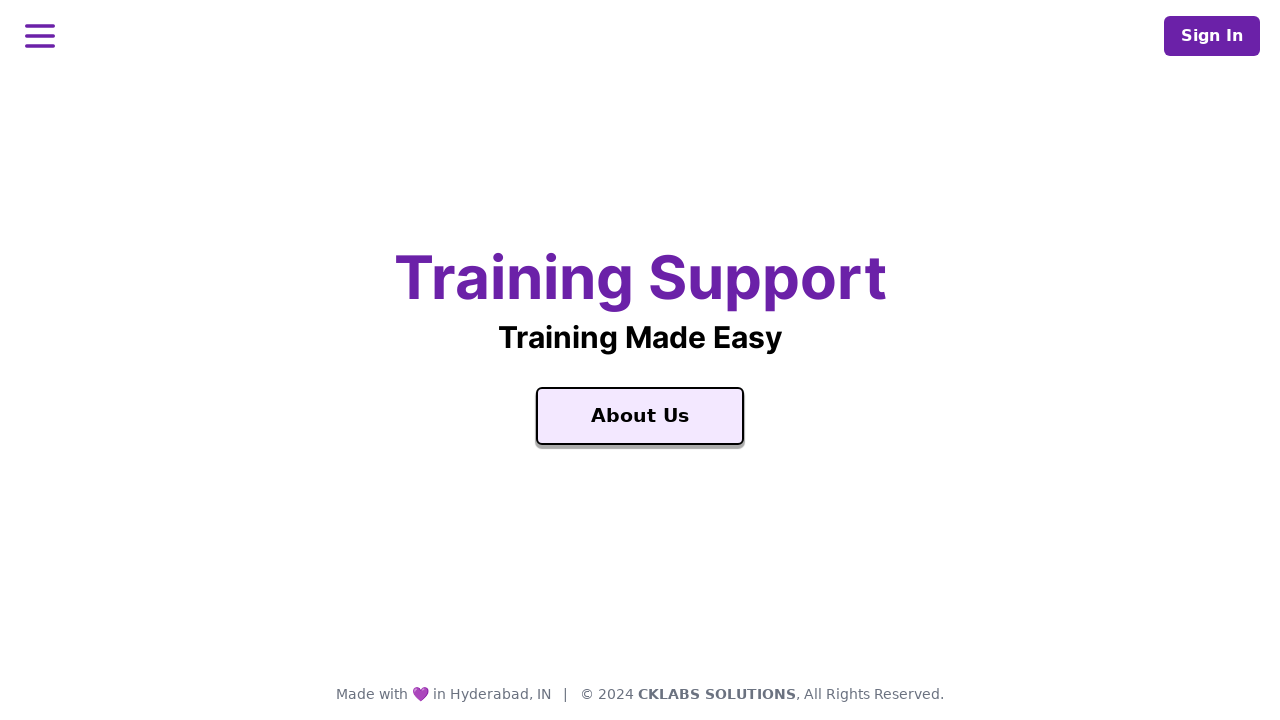

Clicked the 'About Us' link at (640, 416) on a:text('About Us')
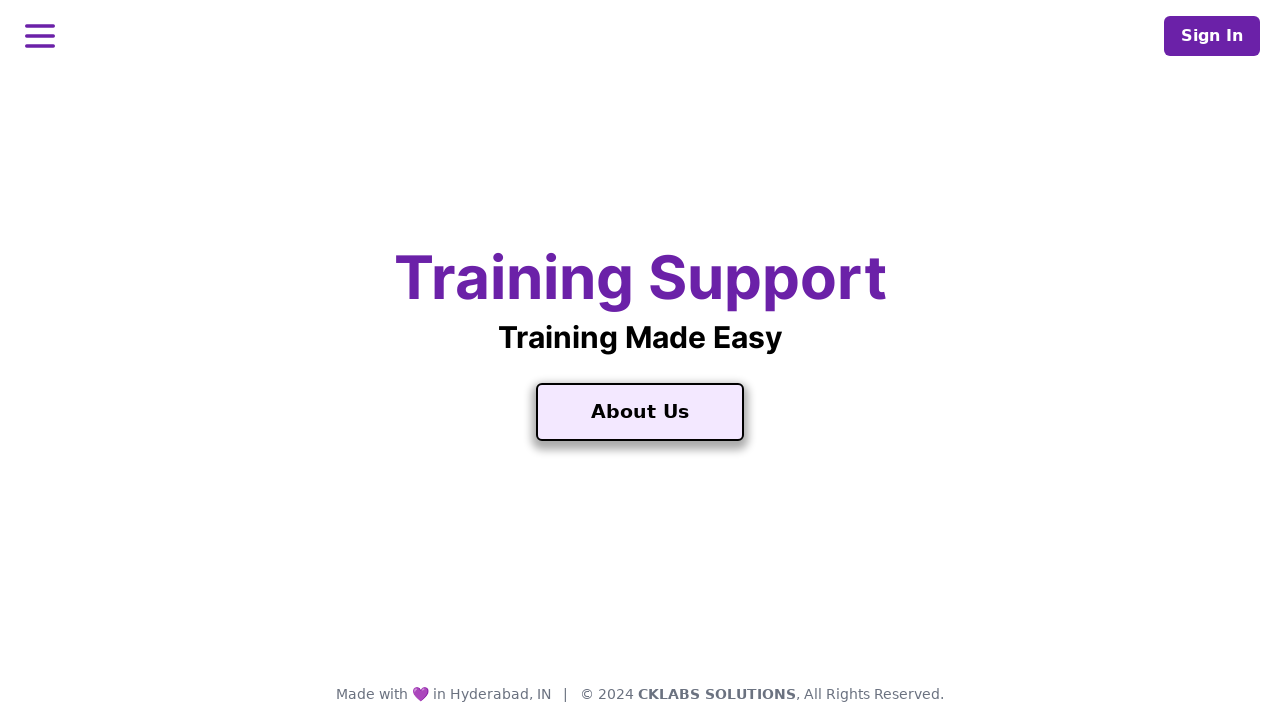

About page loaded
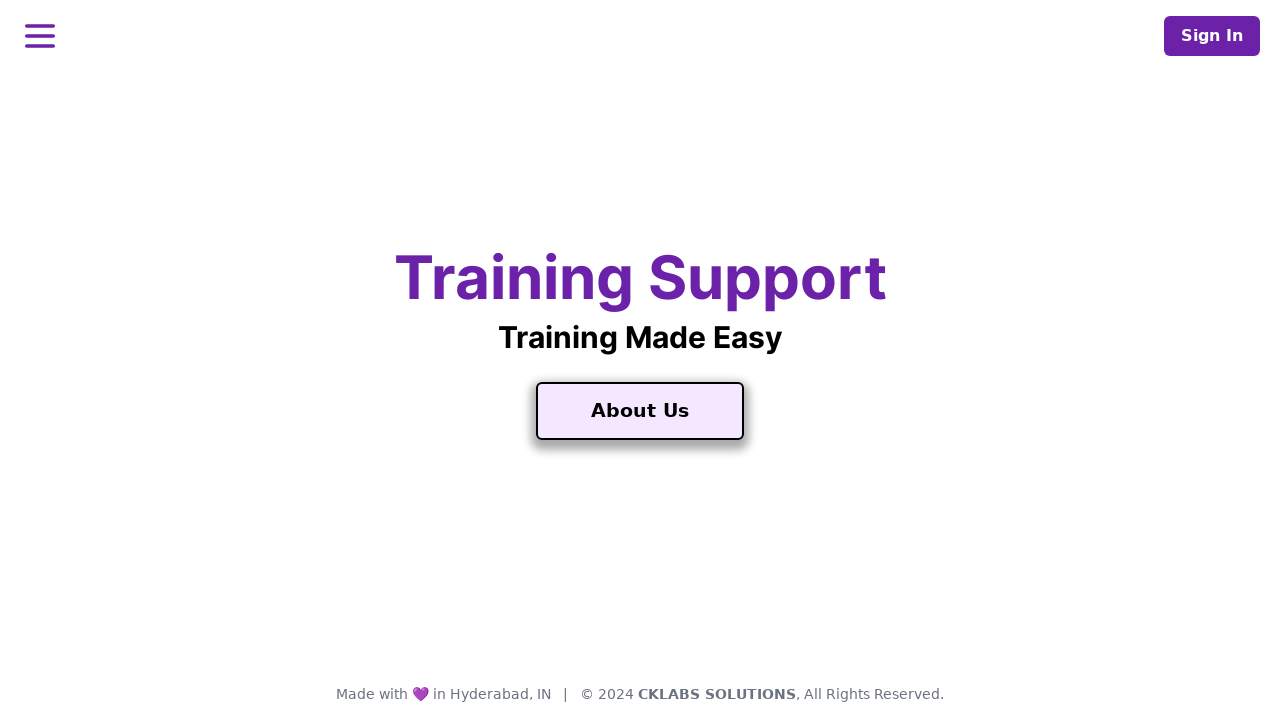

Verified About page title is 'About Training Support'
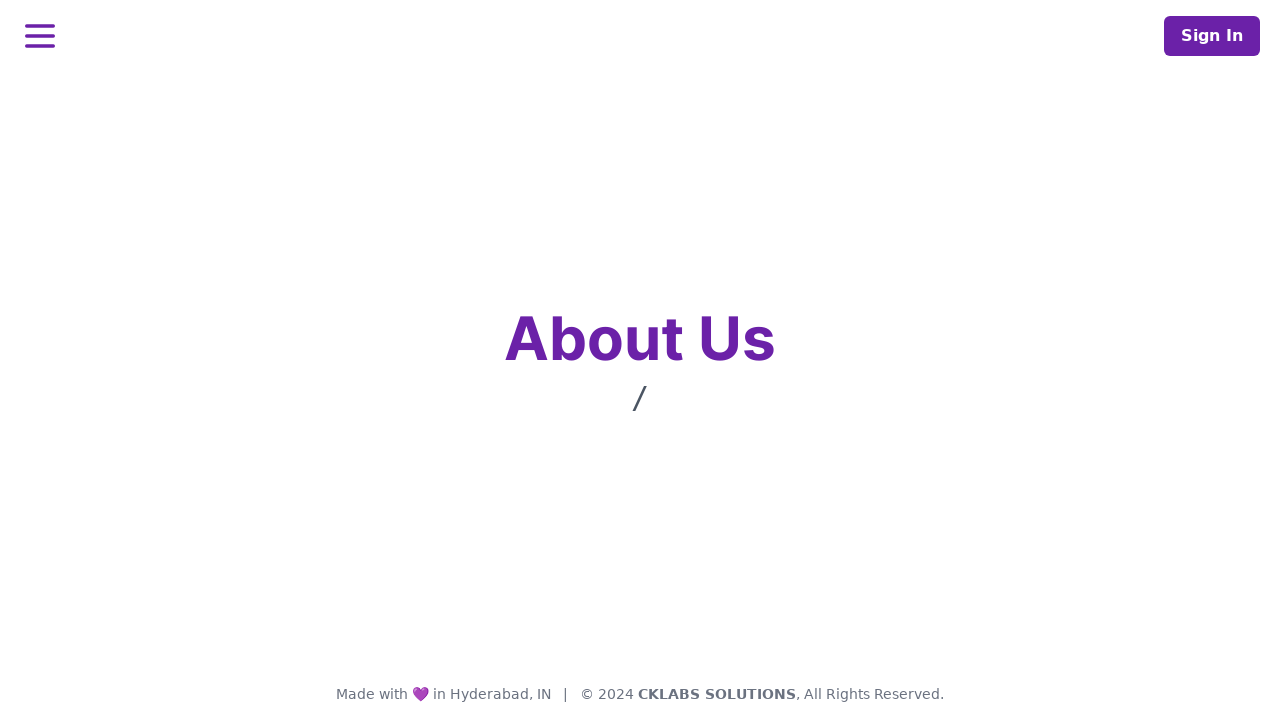

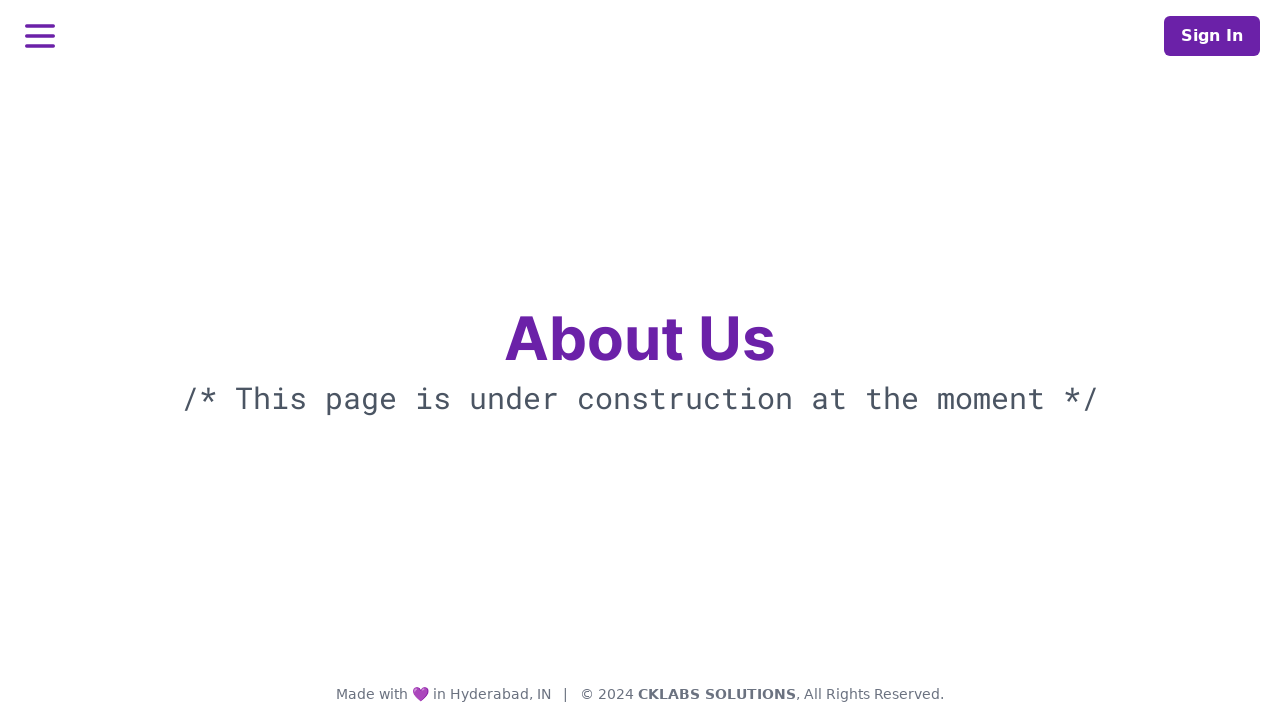